Clicks the second "Try it Yourself" button, switches to the new window, interacts with the iframe content, and returns to the main window

Starting URL: https://www.w3schools.com/

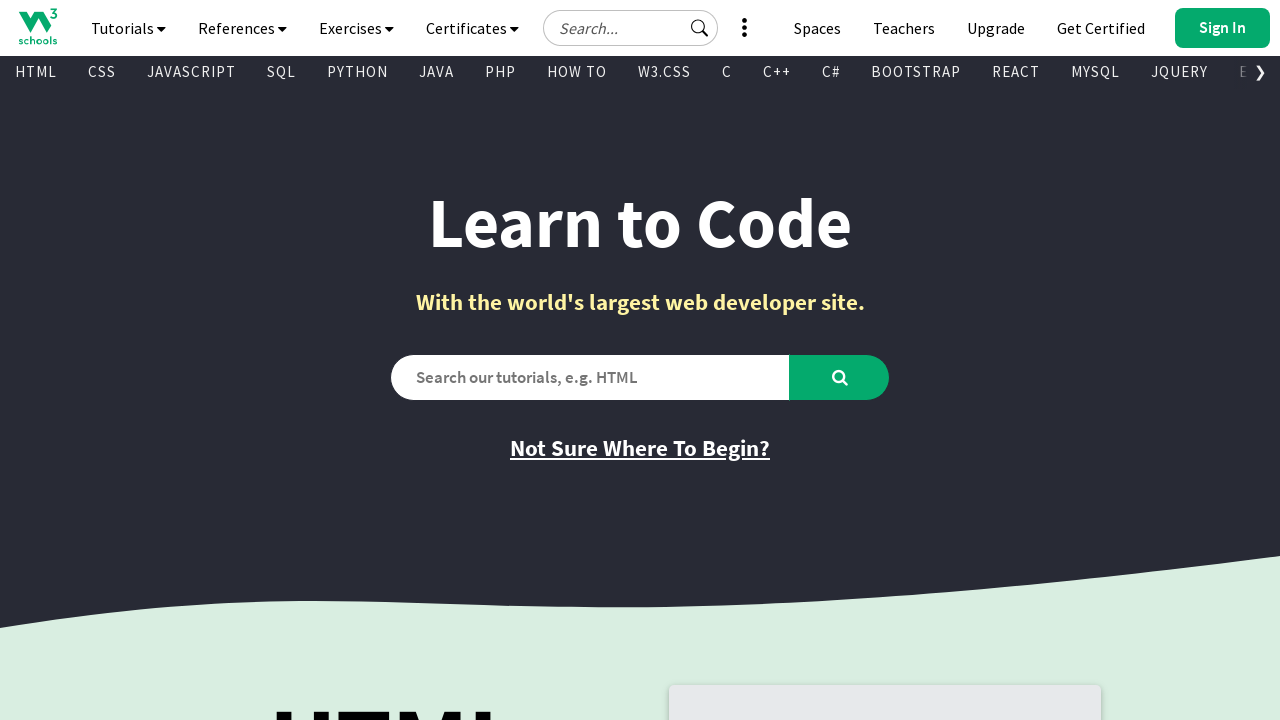

Clicked the second 'Try it Yourself' button and new window opened at (785, 360) on xpath=//*[@id="main"]/div[3]/div/div[2]/div/a
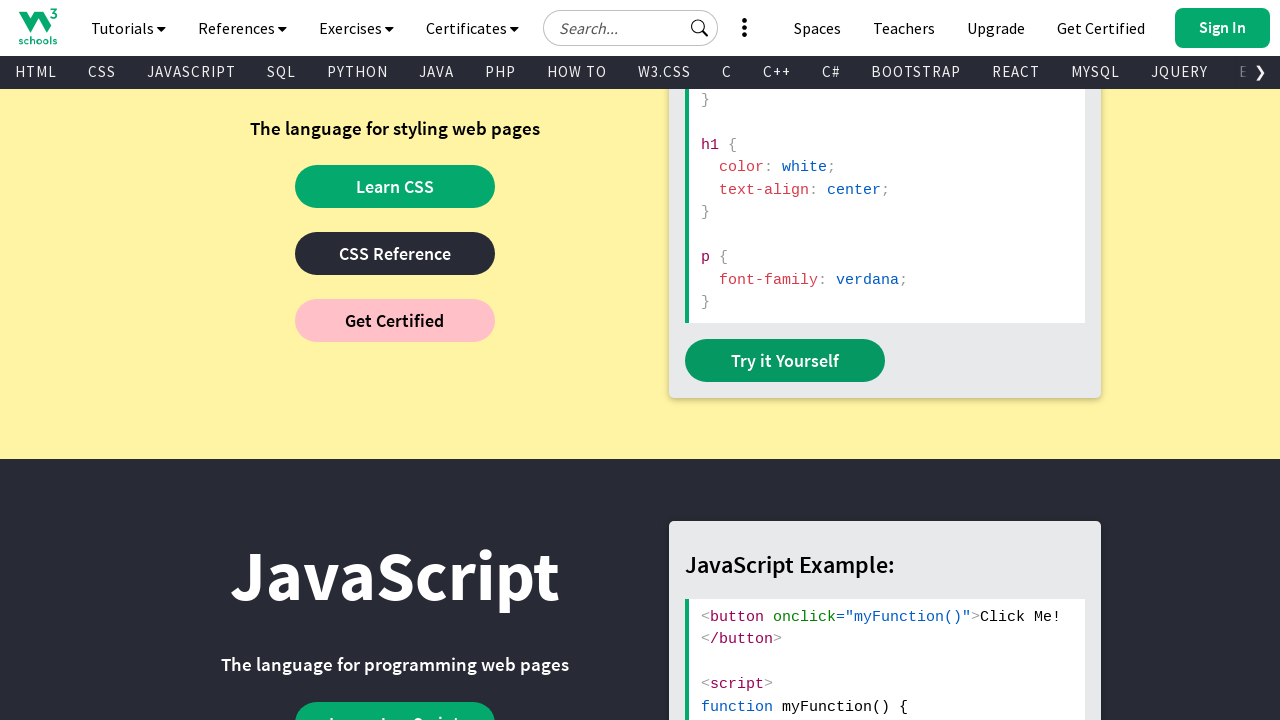

Located iframe content
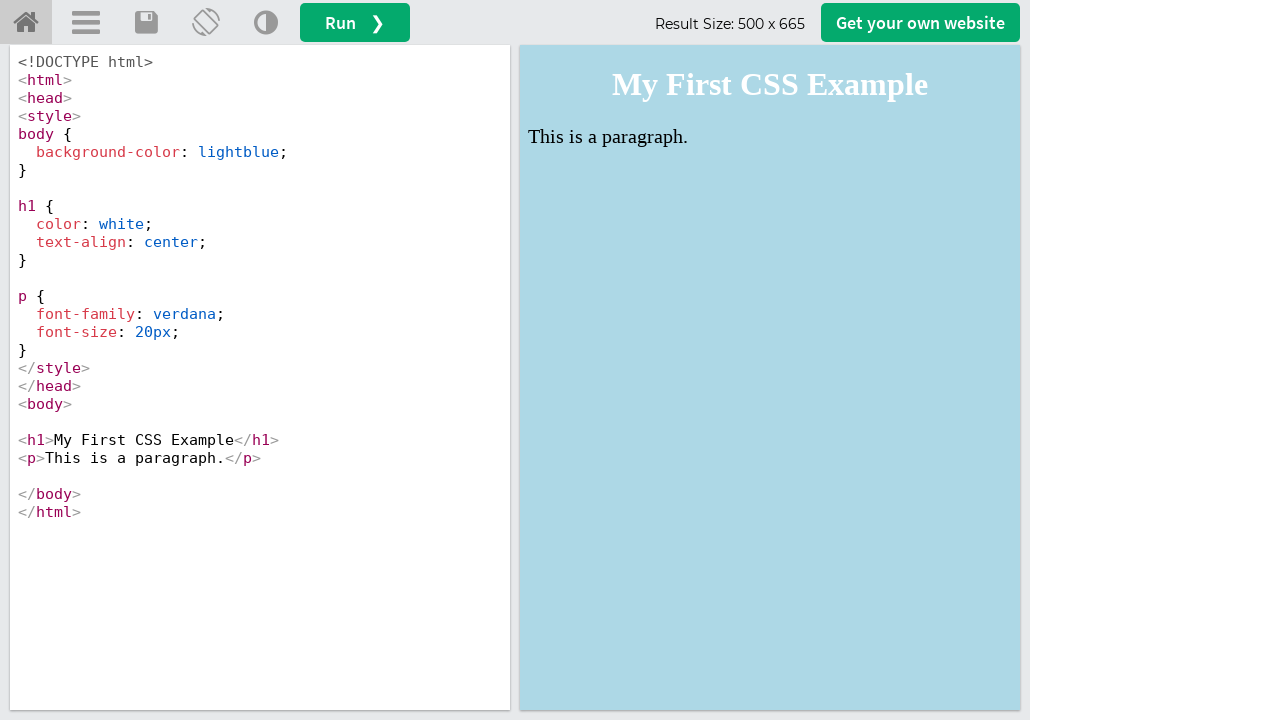

Retrieved H1 text from iframe: My First CSS Example
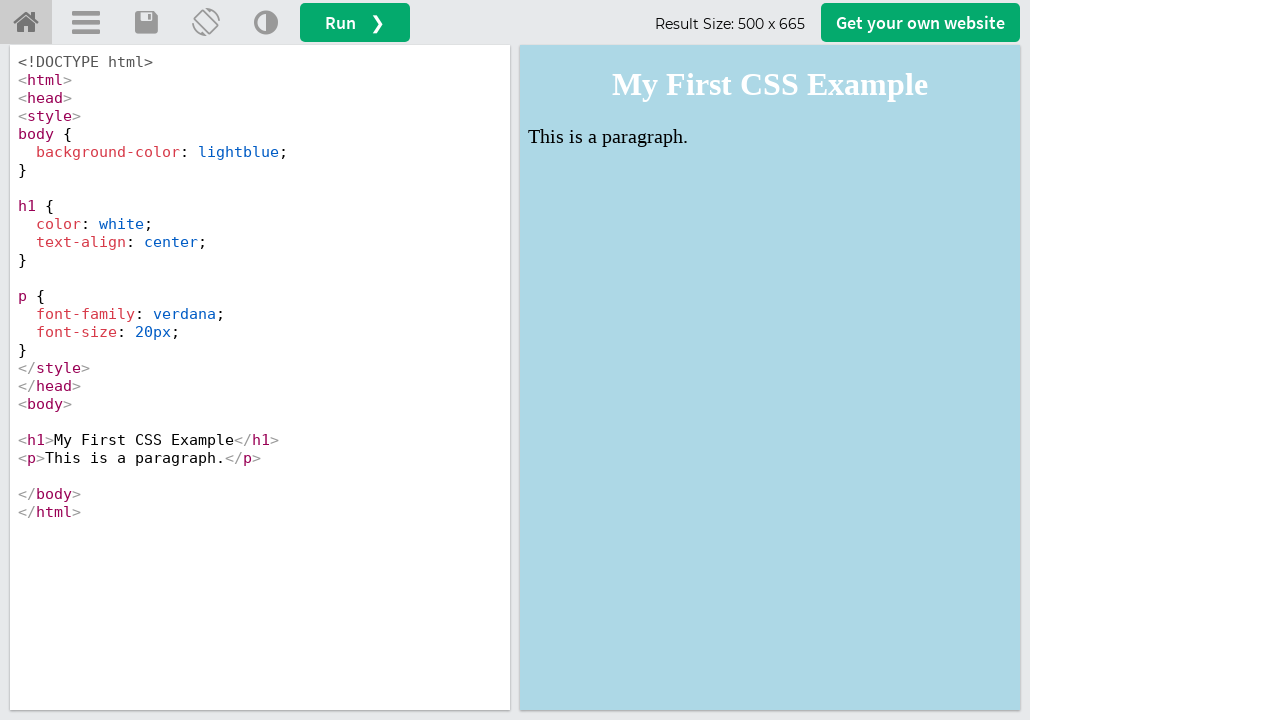

Closed the new window and returned to main window
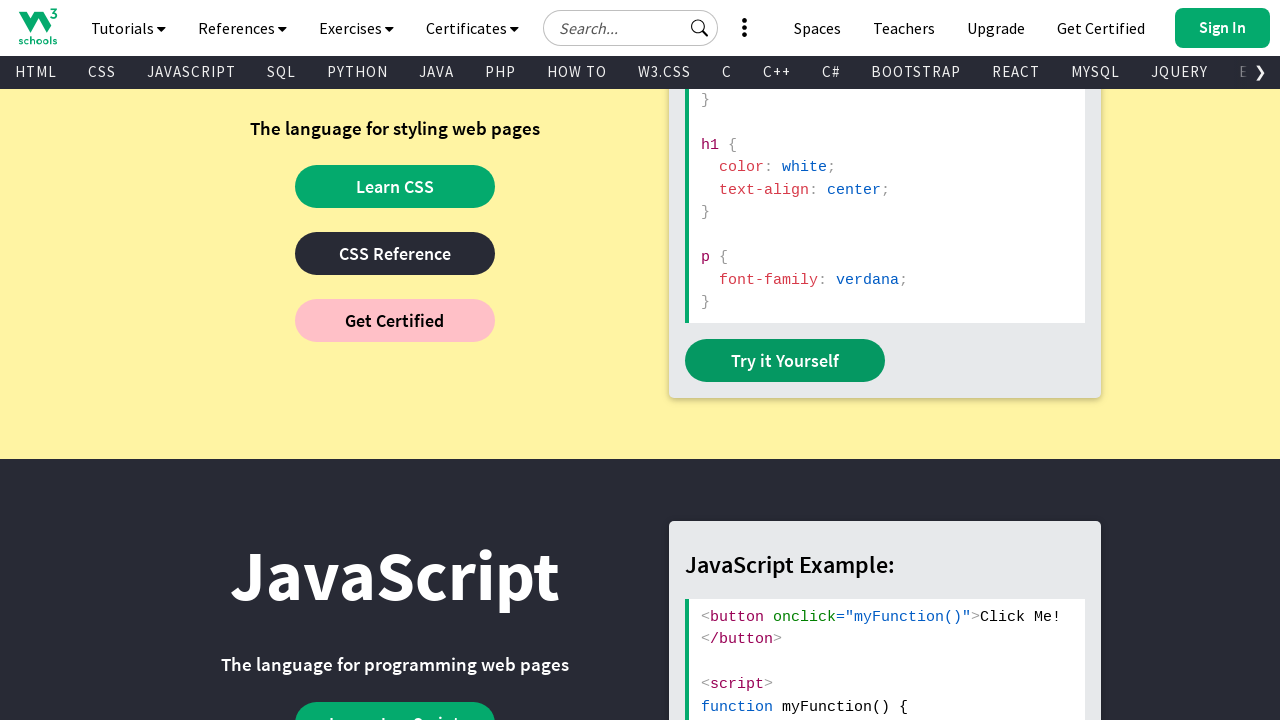

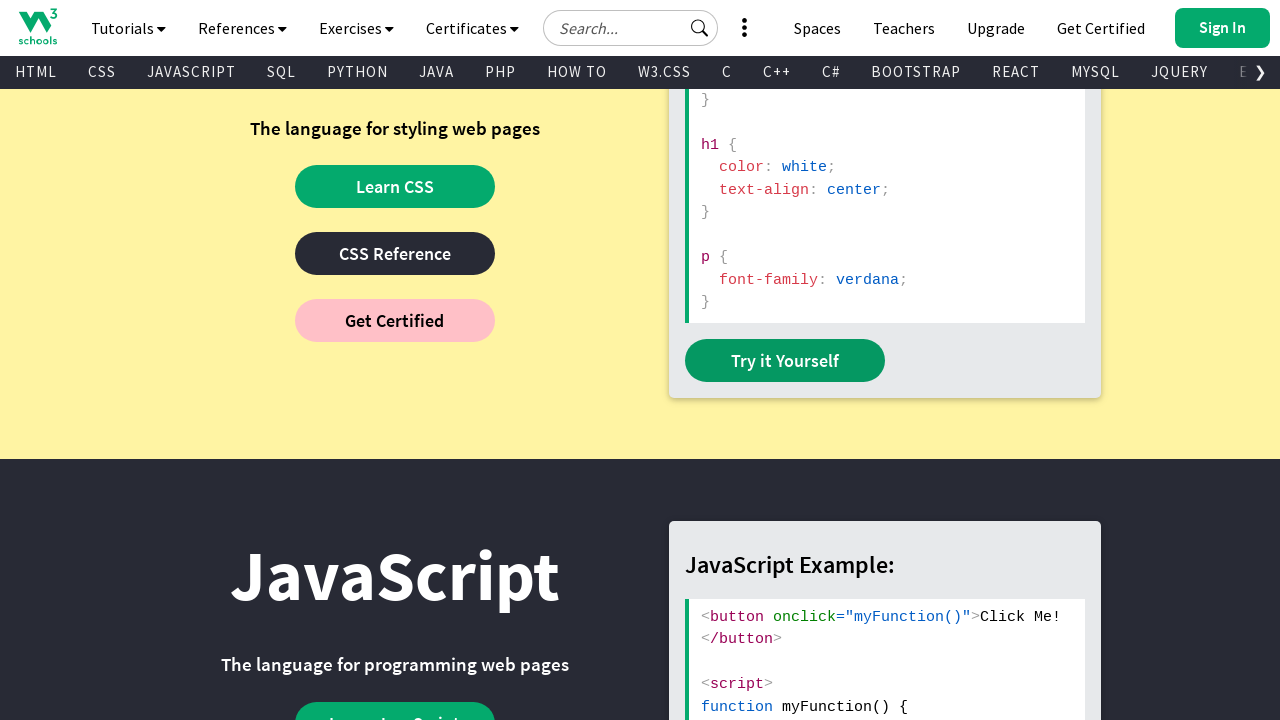